Tests the Playwright documentation homepage by verifying the page title contains "Playwright", checking that the "Get started" link has the correct href attribute, clicking it, and verifying navigation to the intro page.

Starting URL: https://playwright.dev/

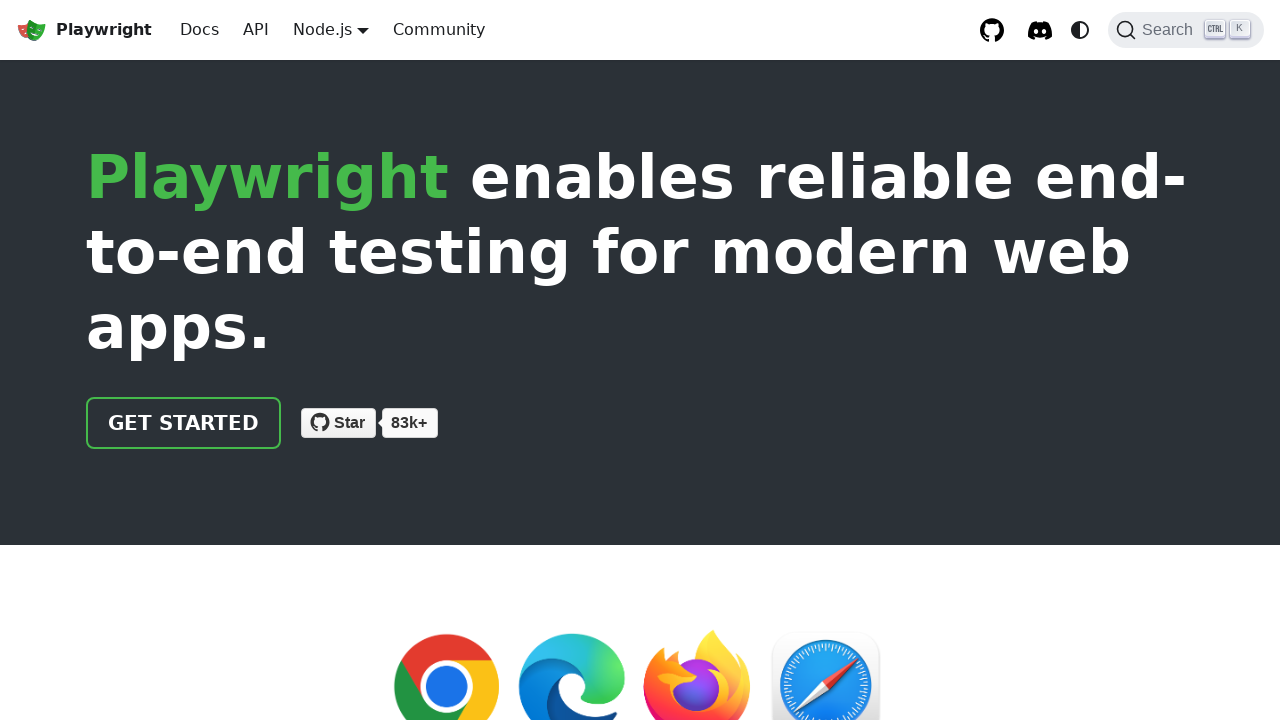

Verified page title contains 'Playwright'
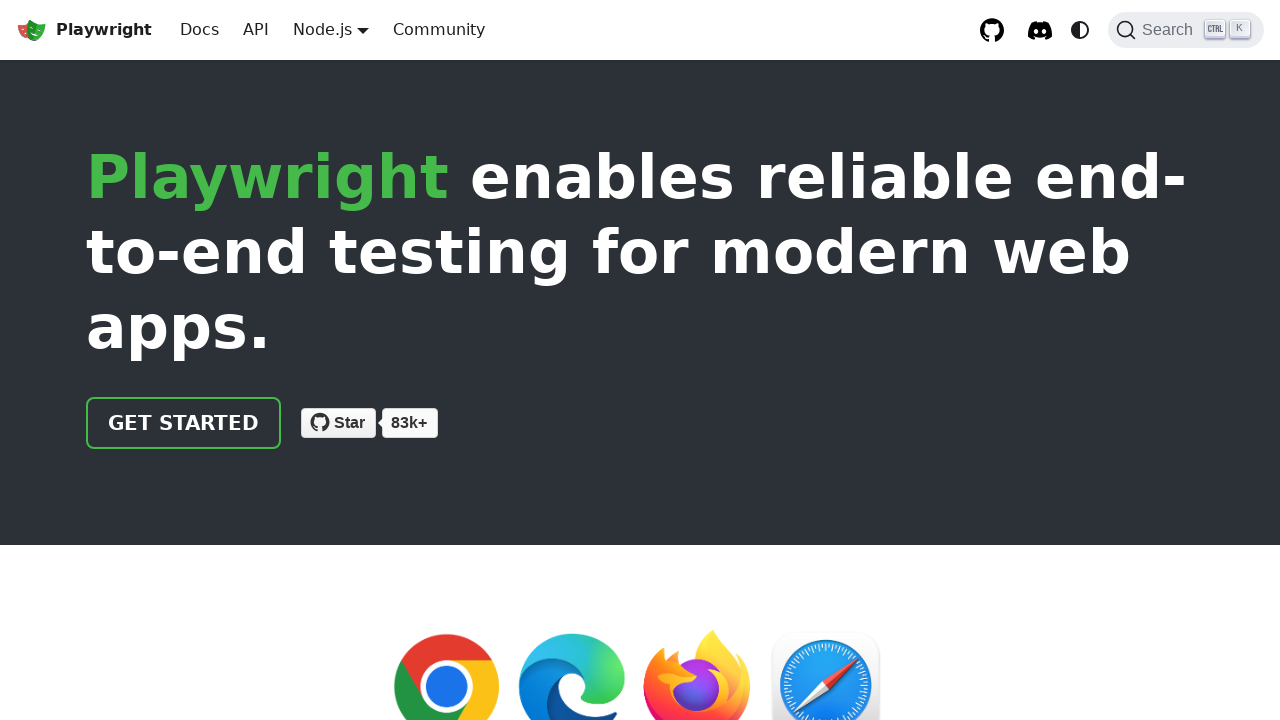

Located the 'Get started' link
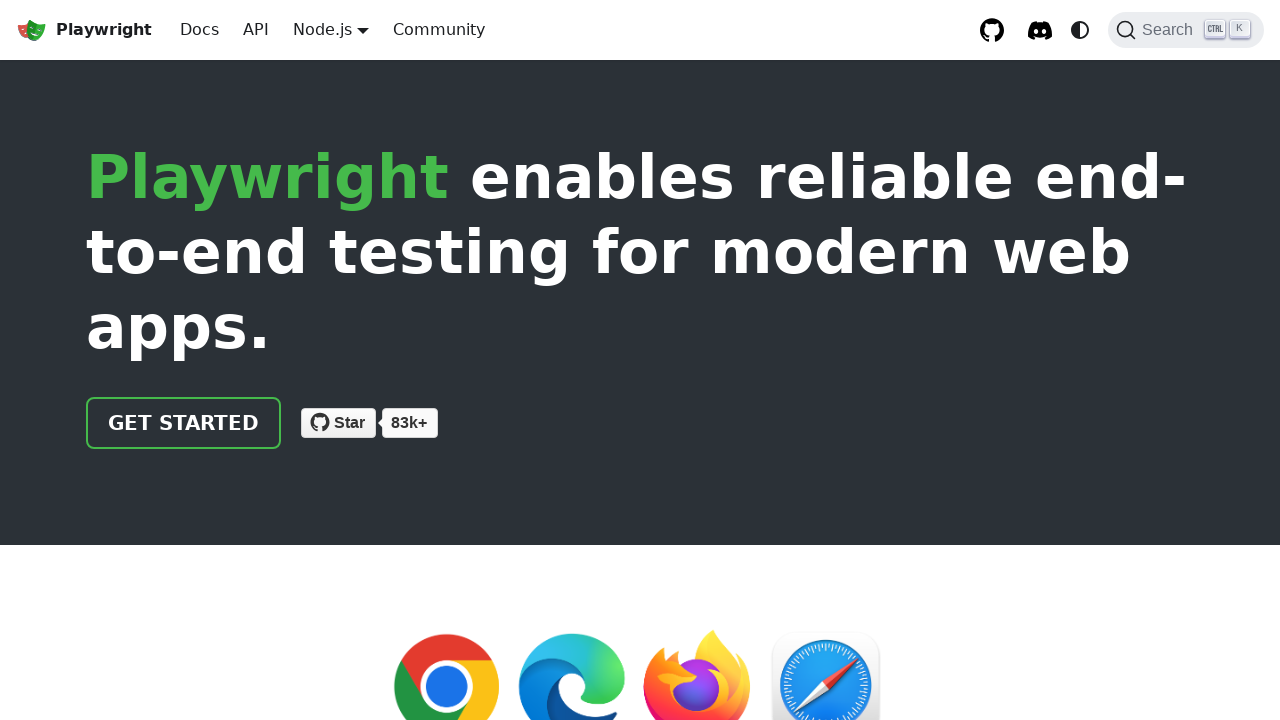

Verified 'Get started' link has href attribute '/docs/intro'
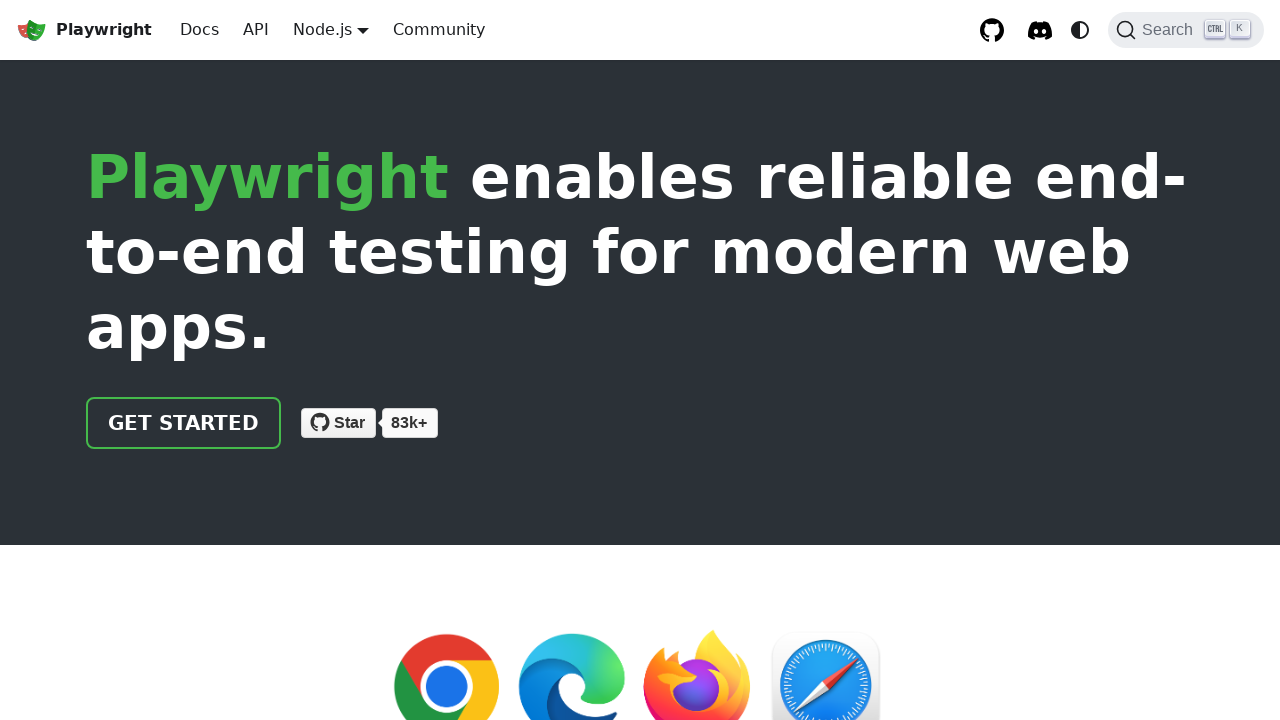

Clicked the 'Get started' link at (184, 423) on internal:role=link[name="Get started"i]
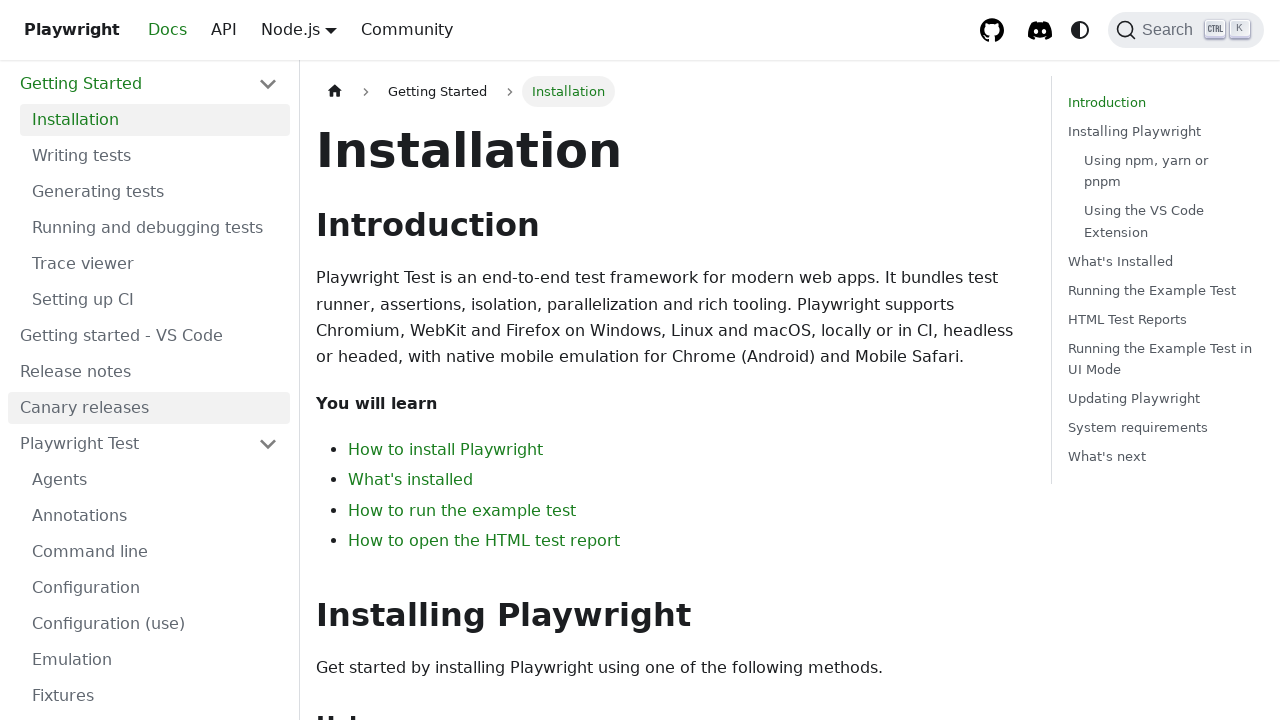

Verified navigation to intro page (URL contains 'intro')
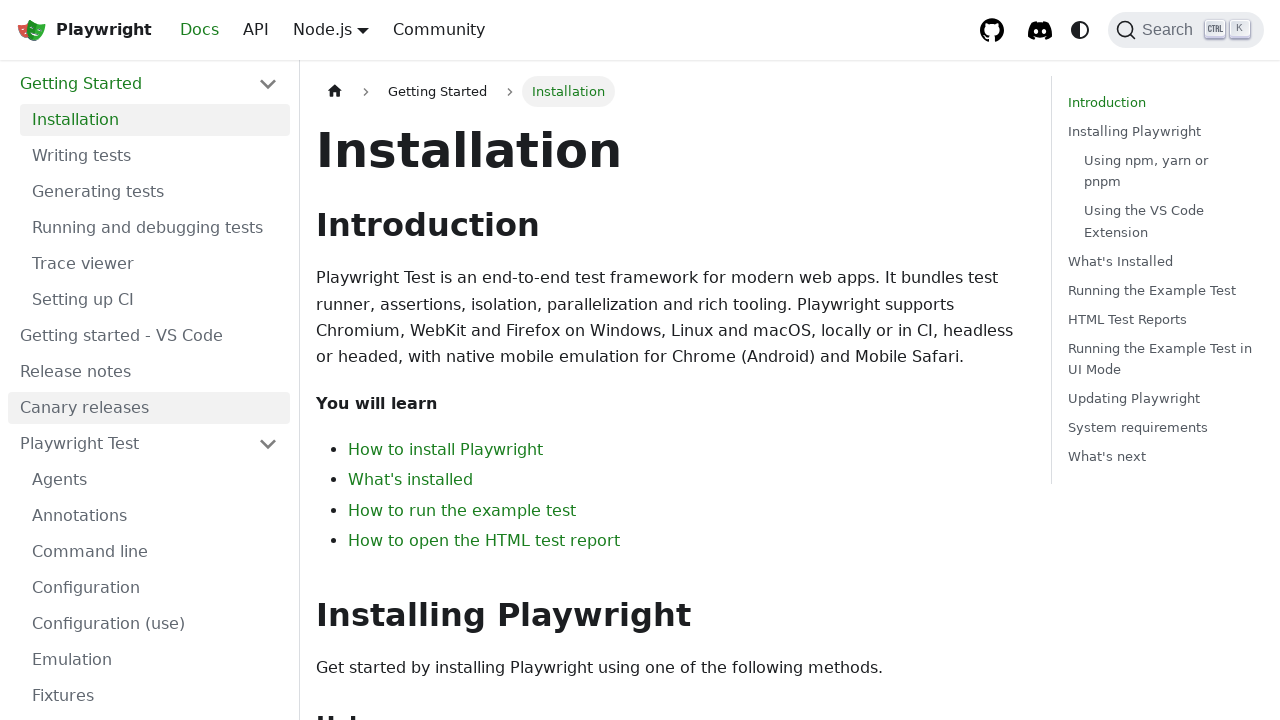

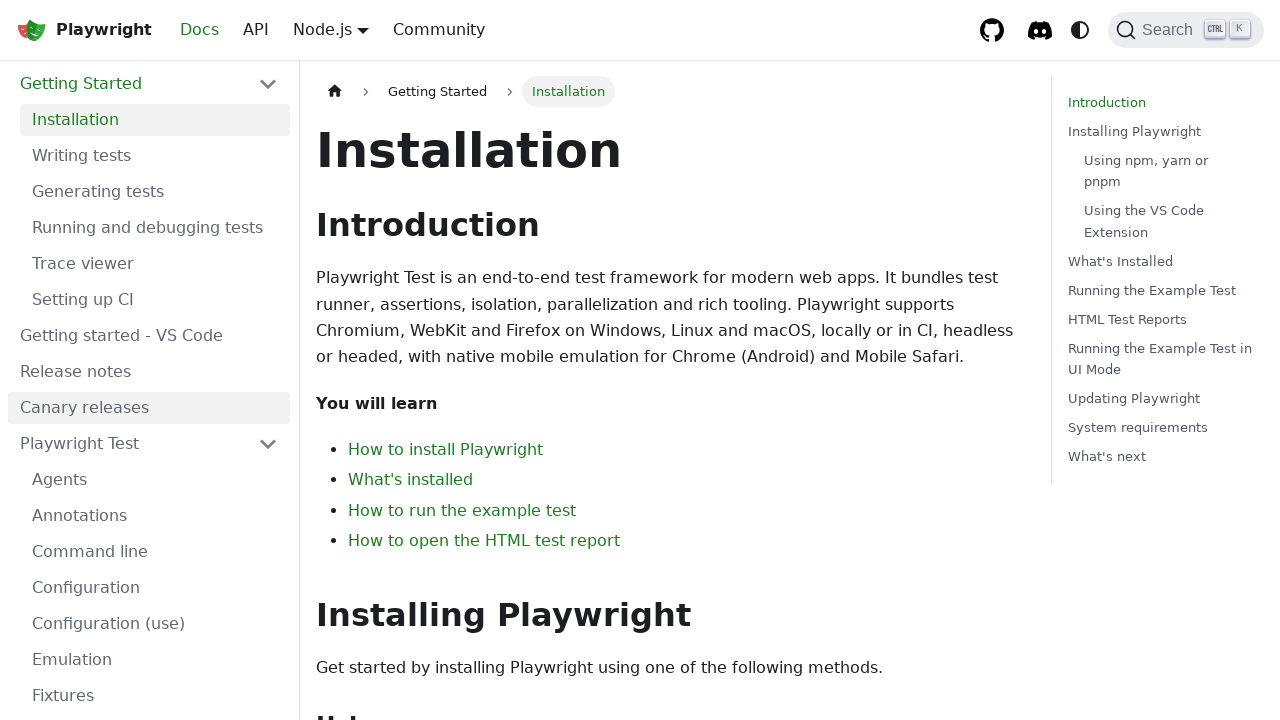